Tests dropdown selection functionality on a student registration form by selecting birth month using different selection methods (by value, by visible text, and by index)

Starting URL: https://www.automationtestinginsider.com/2019/08/student-registration-form.html

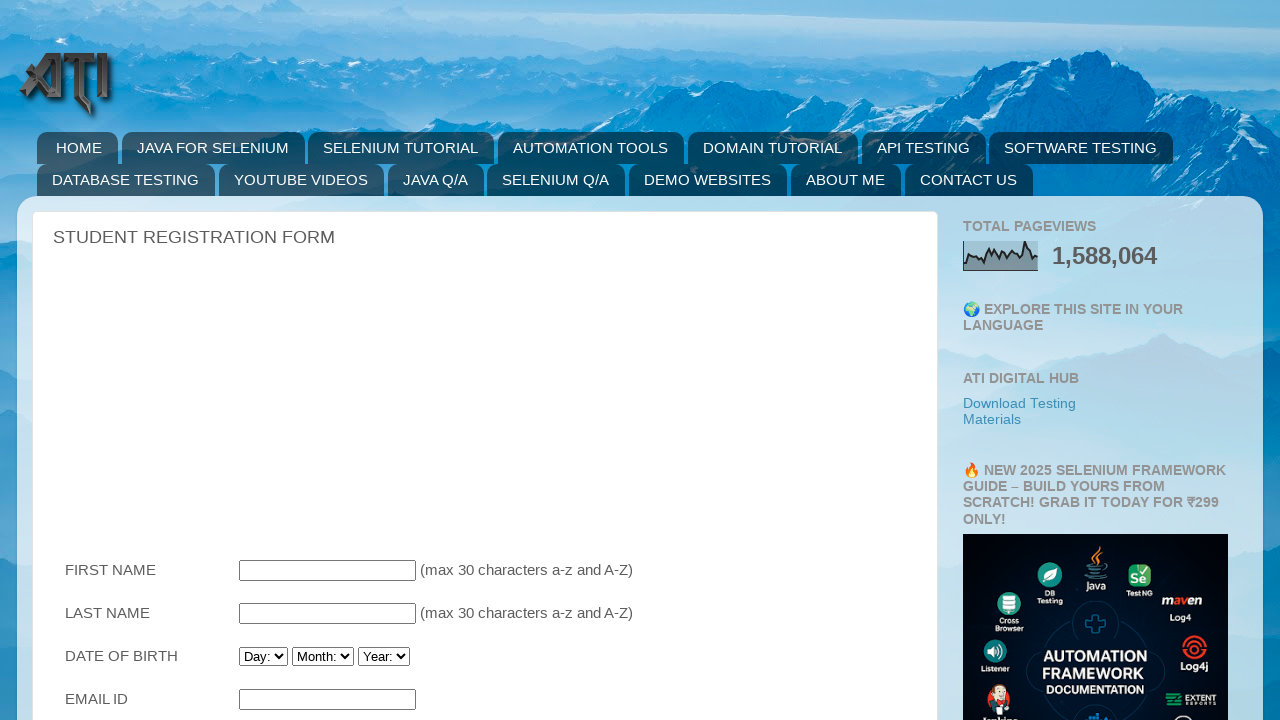

Selected birth month 'March' by value from dropdown on #Birthday_Month
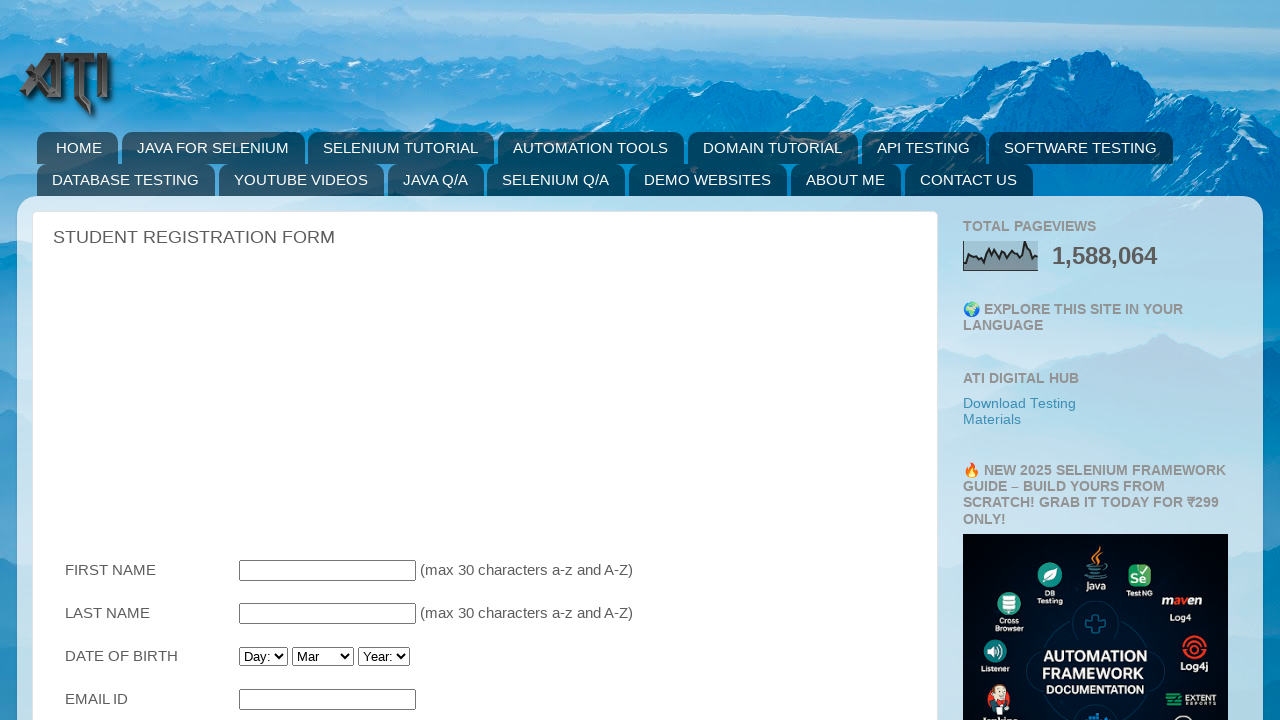

Selected birth month 'Jan' by visible text from dropdown on #Birthday_Month
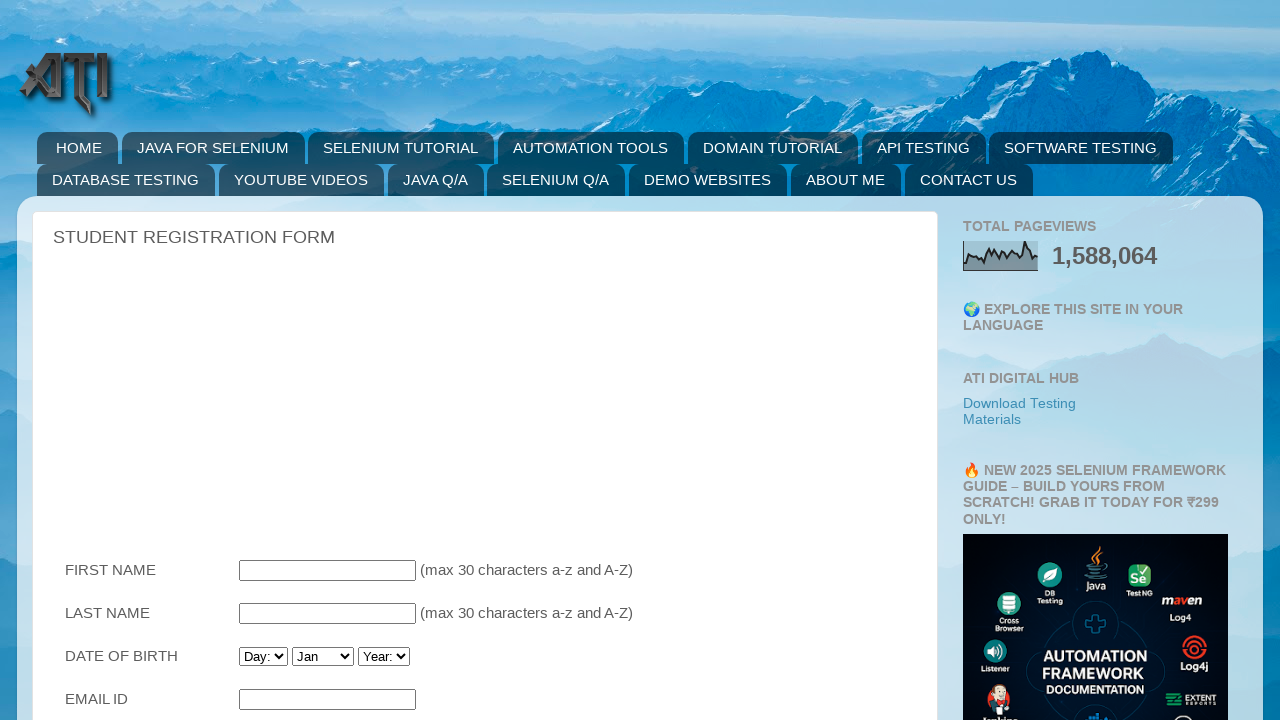

Selected birth month 'December' by index 12 from dropdown on #Birthday_Month
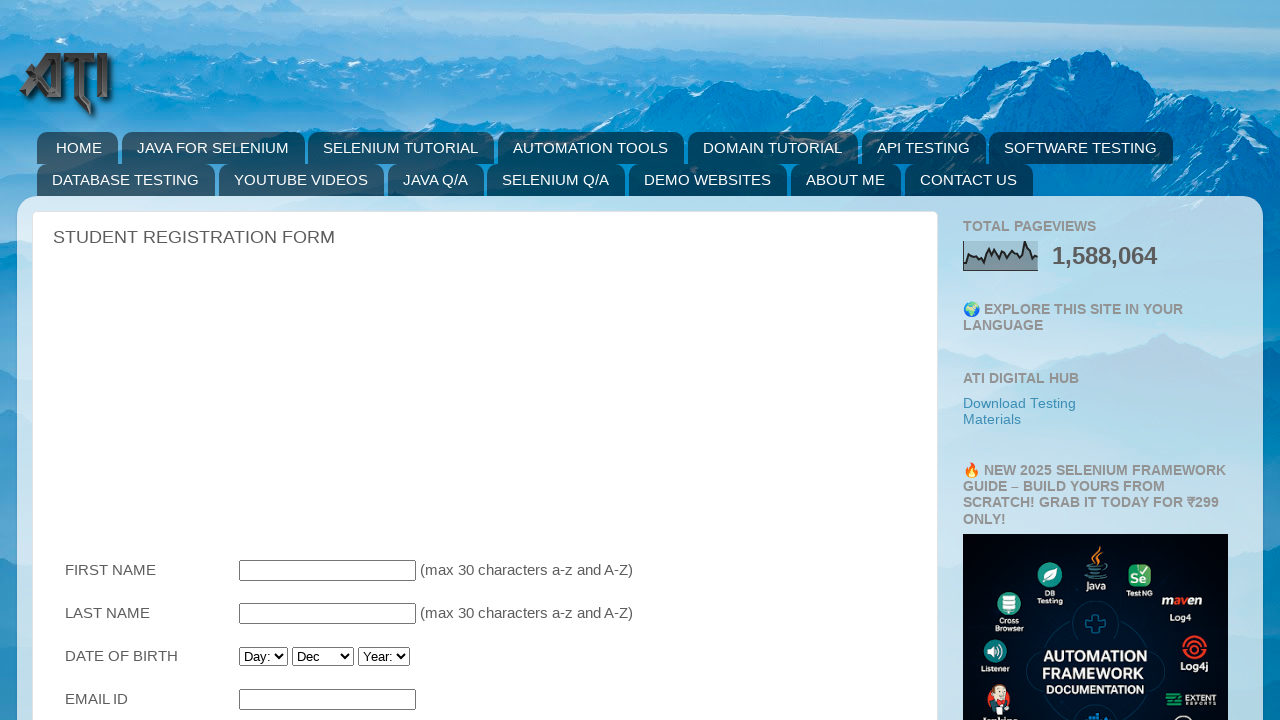

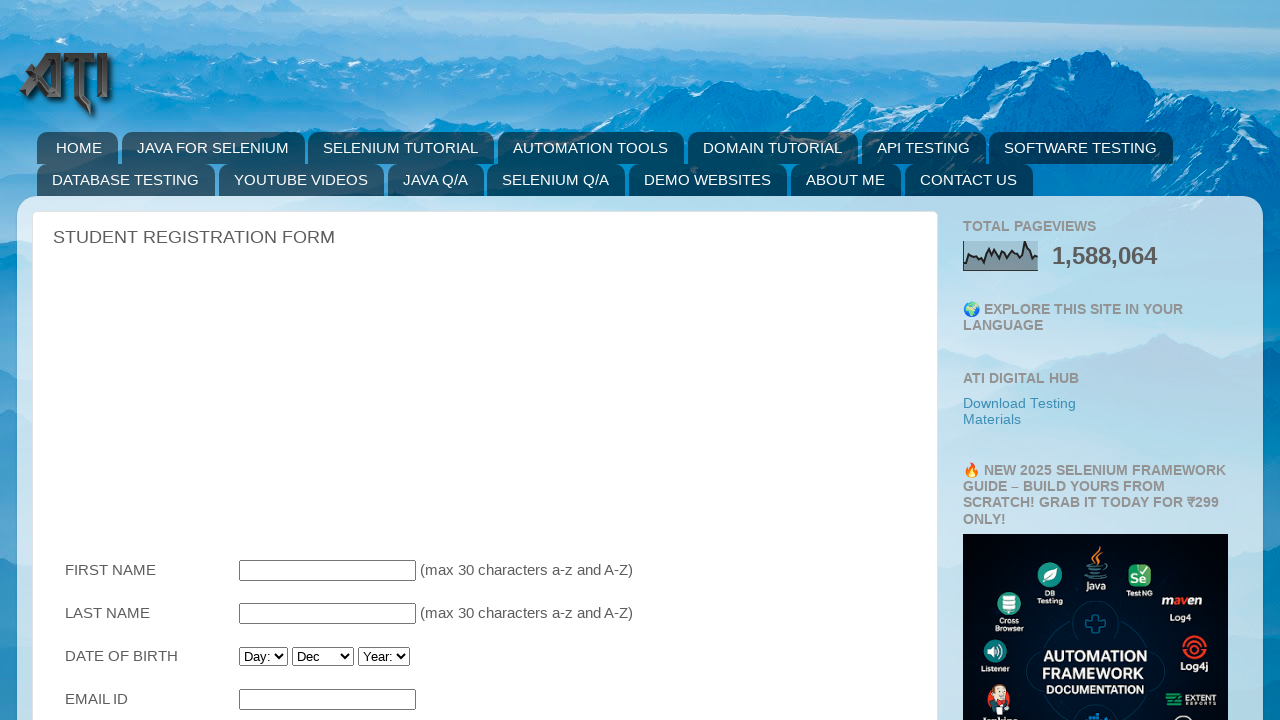